Tests various form interactions including login attempt, password reset flow, and form field validation on a practice locators page

Starting URL: https://rahulshettyacademy.com/locatorspractice/

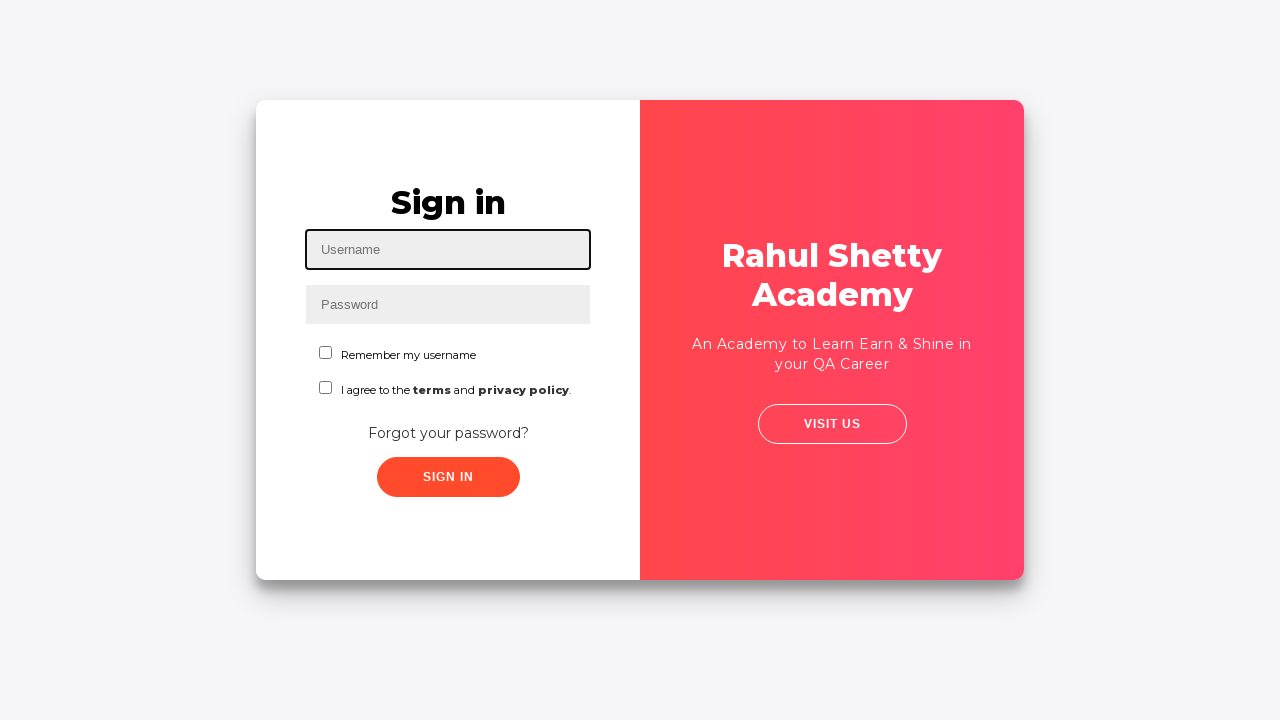

Filled username field with 'Saikumar' on #inputUsername
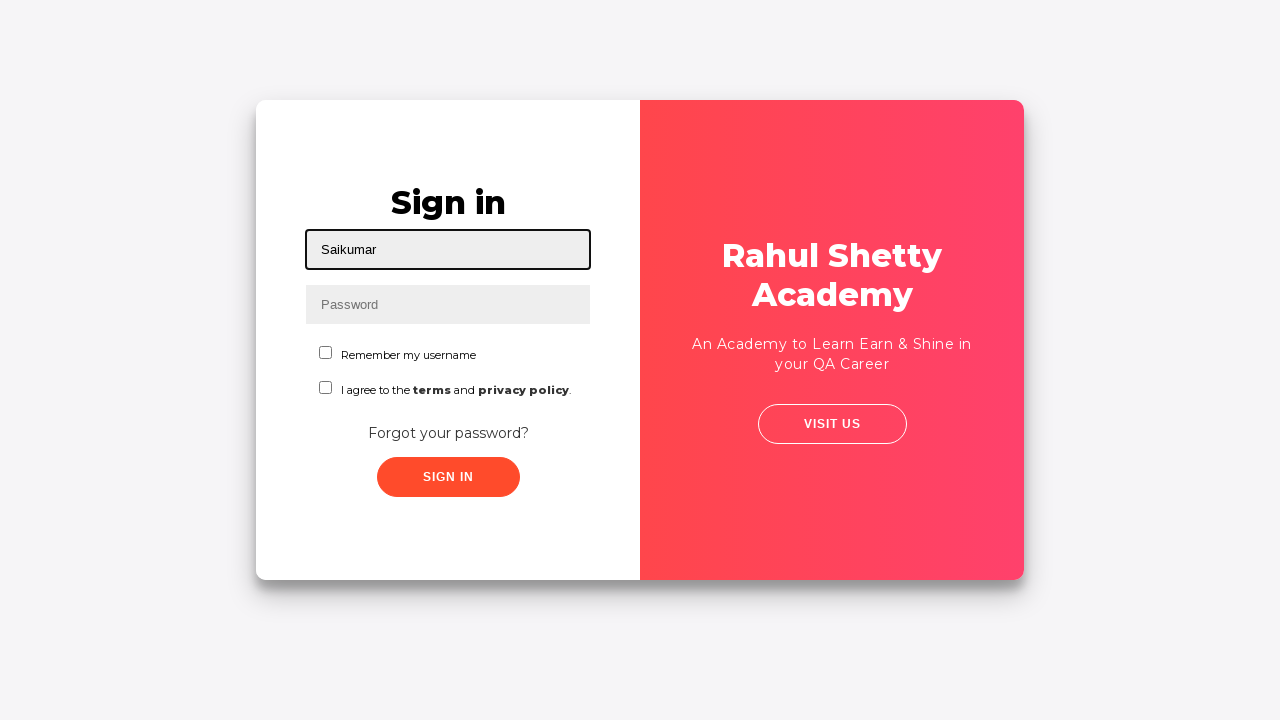

Filled password field with 'Saikumar123' on input[name='inputPassword']
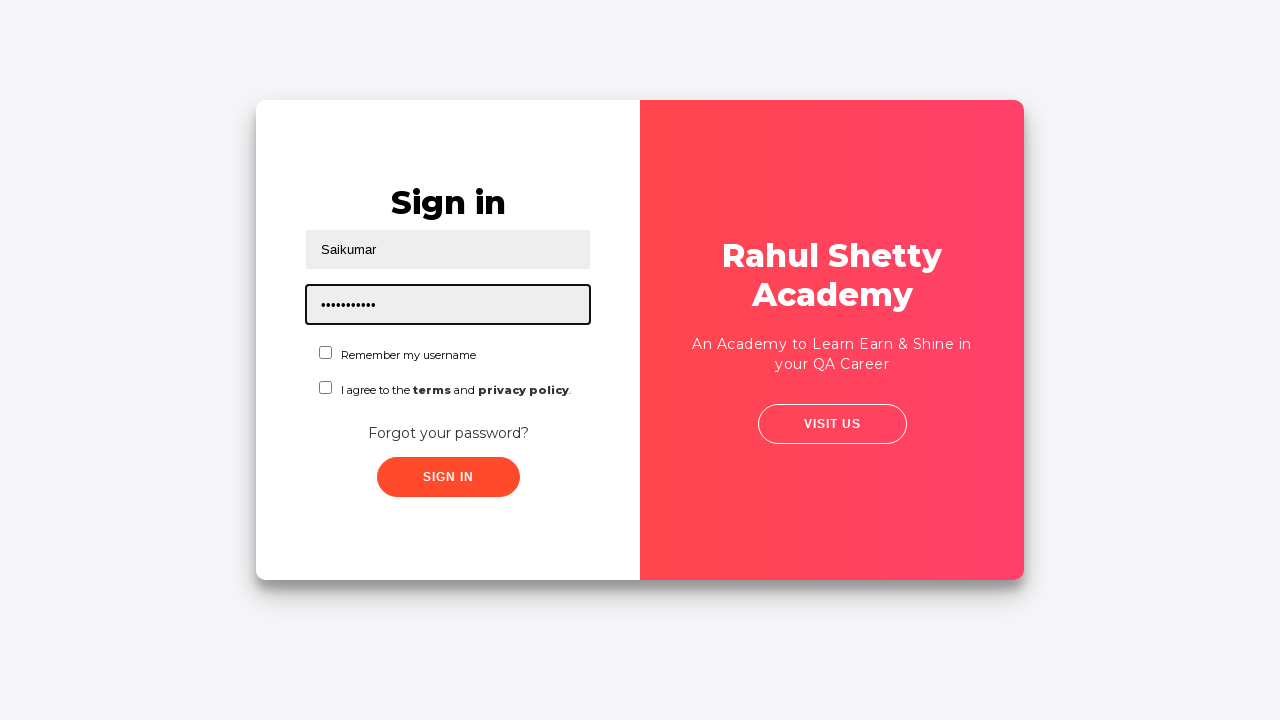

Clicked sign in button with invalid credentials at (448, 477) on .signInBtn
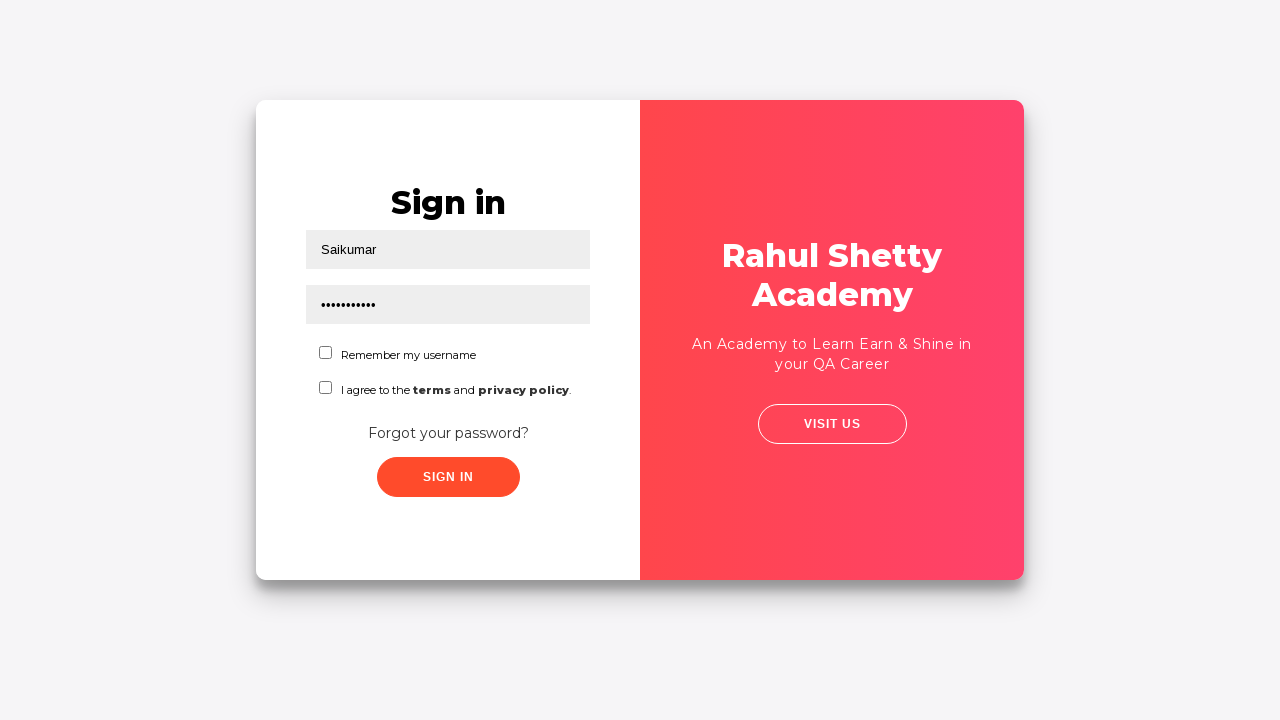

Error message appeared on login attempt
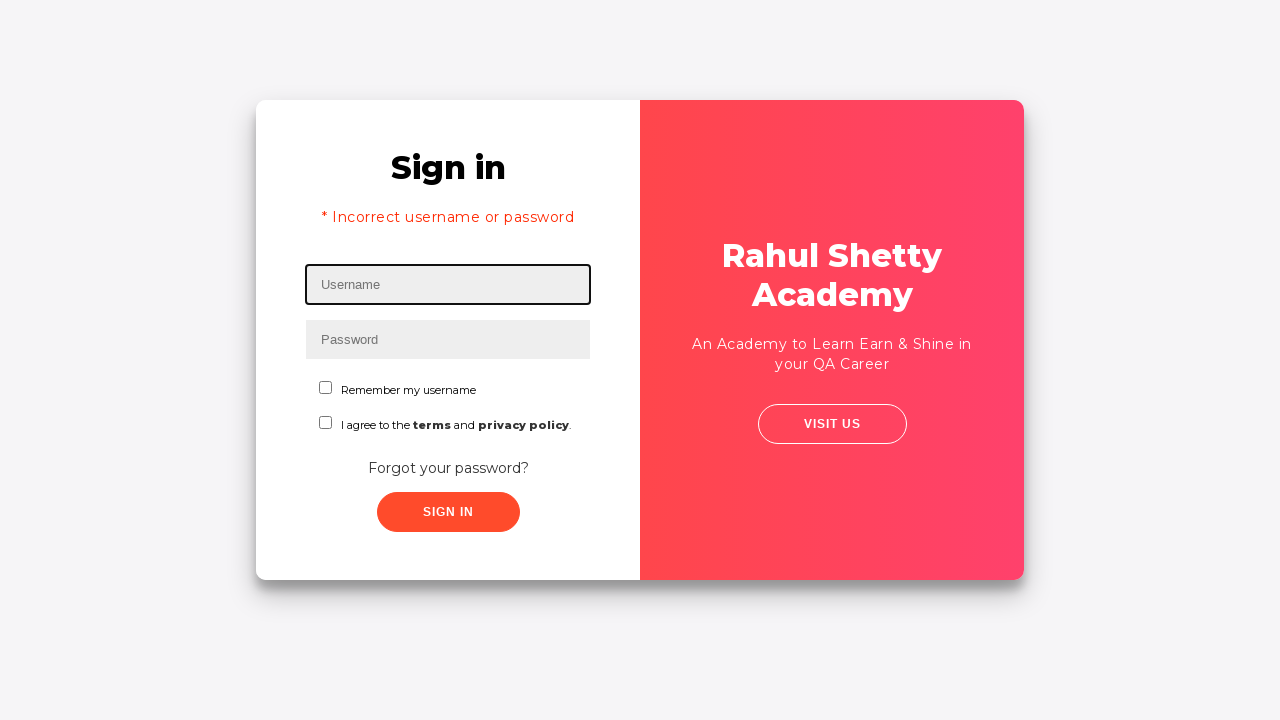

Clicked 'Forgot your password?' link to initiate password reset at (448, 468) on text=Forgot your password?
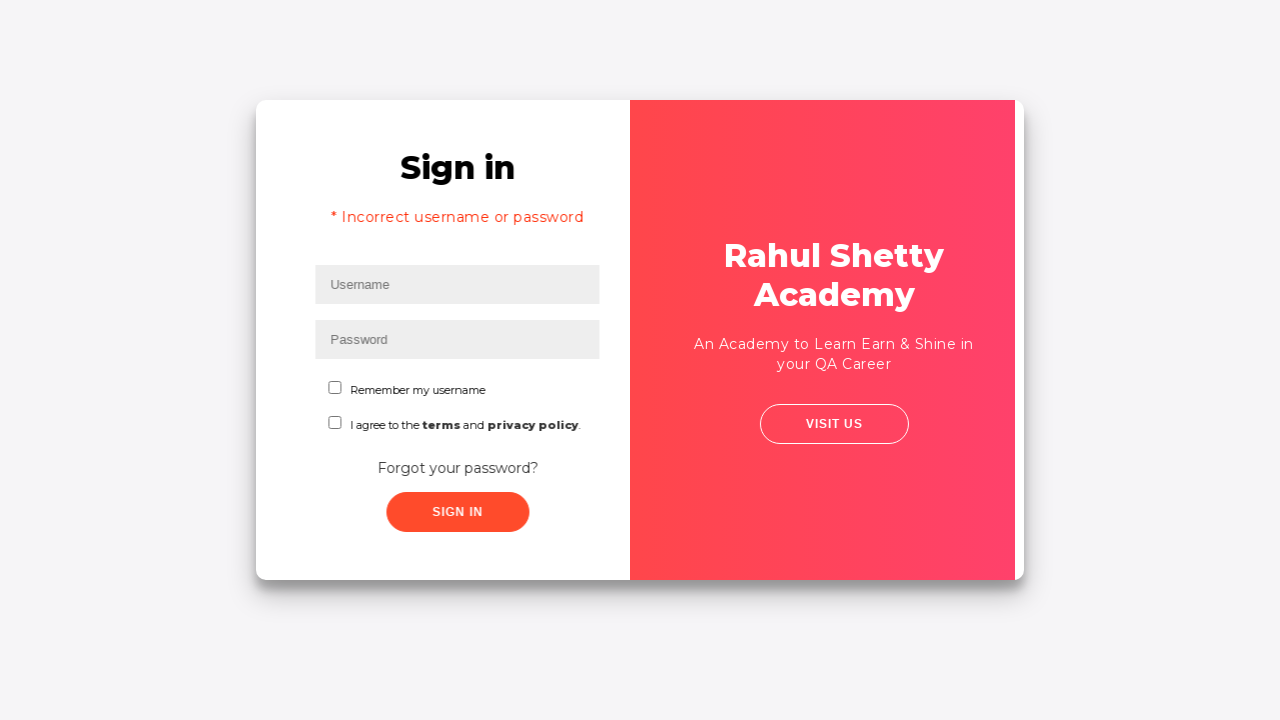

Filled name field in password reset form with 'Saikumar' on //input[@placeholder='Name']
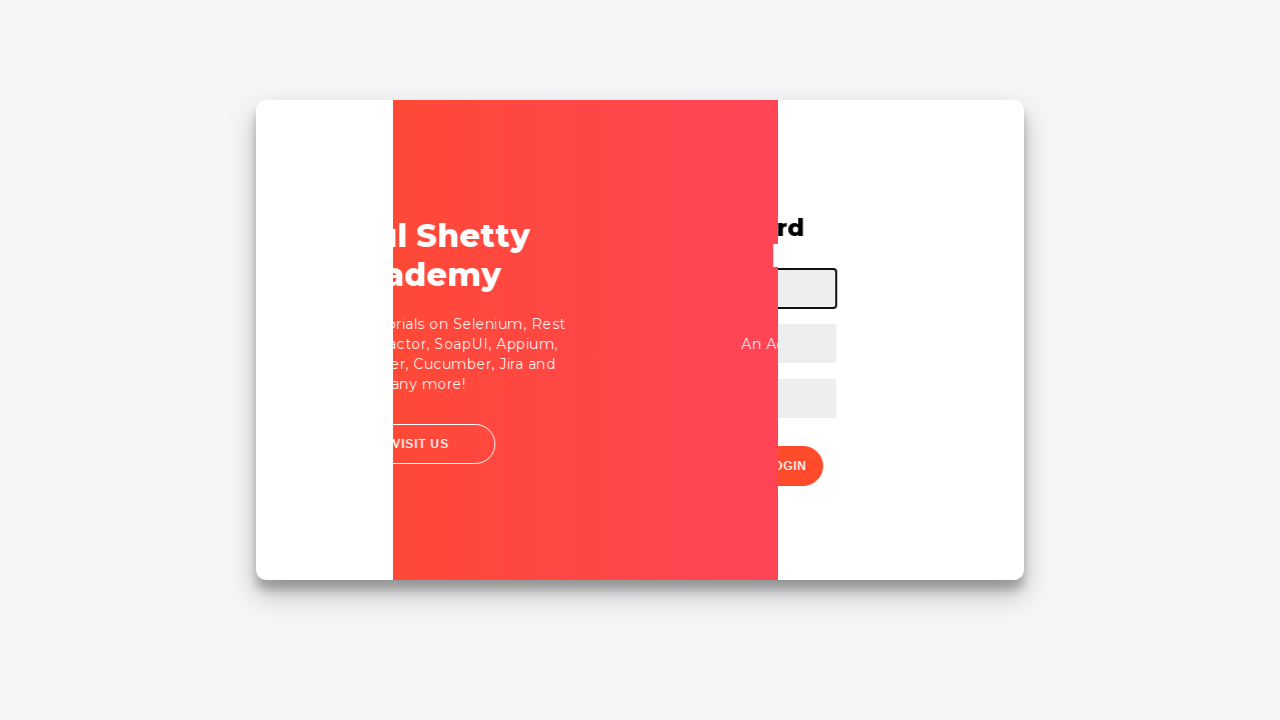

Filled email field with 'Saikumar@kumar.com' on input[placeholder='Email']
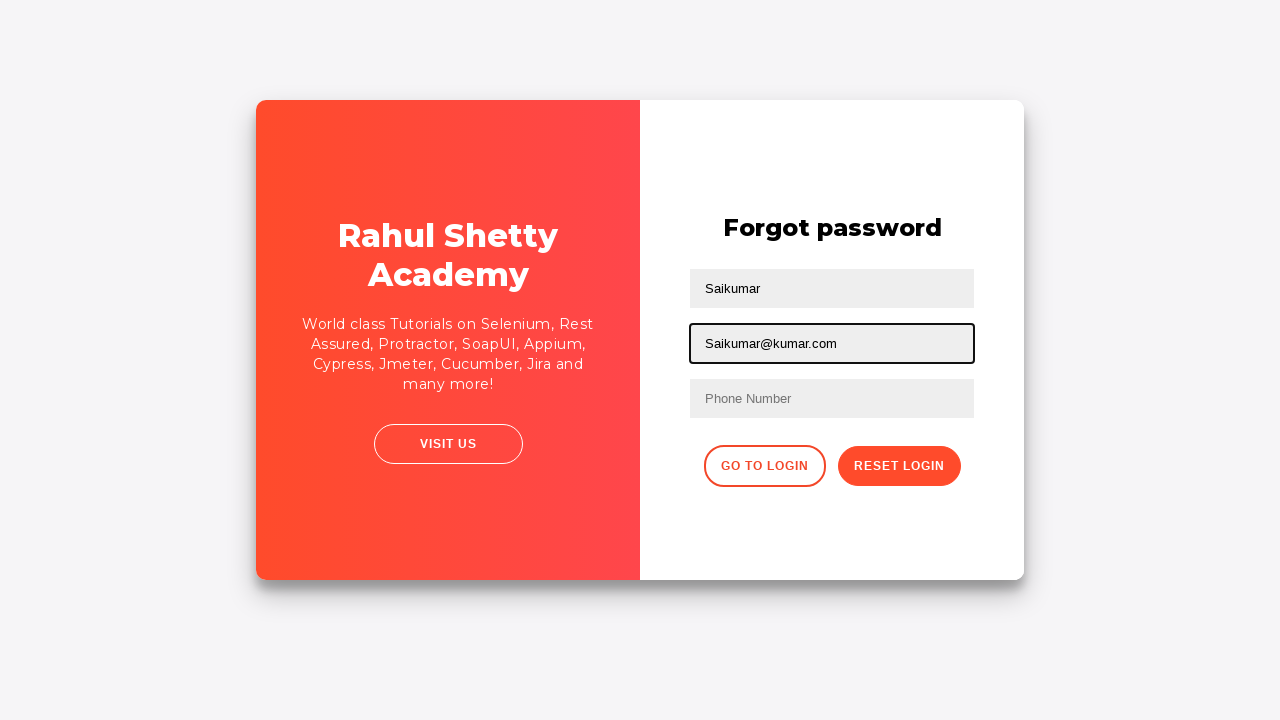

Corrected email field to 'Saikumar@gmail.com' on input[type='text']:nth-child(3)
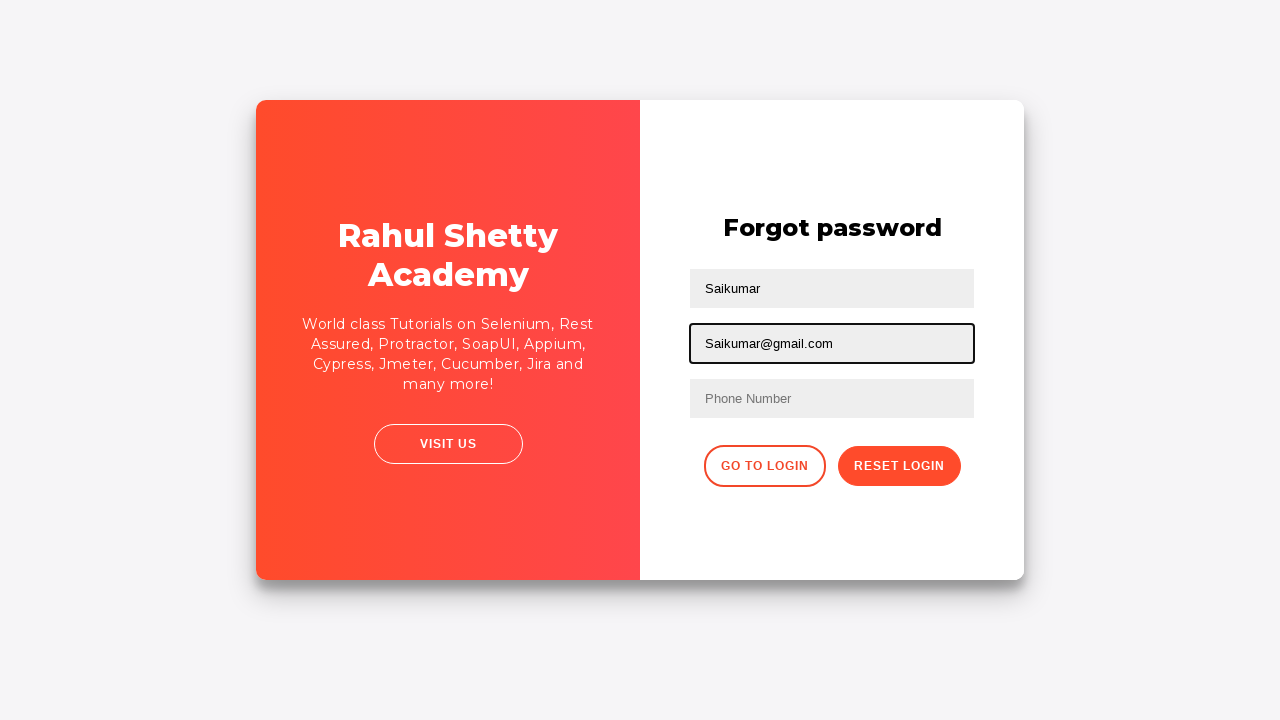

Filled phone number field with '9382800000' on //form/input[3]
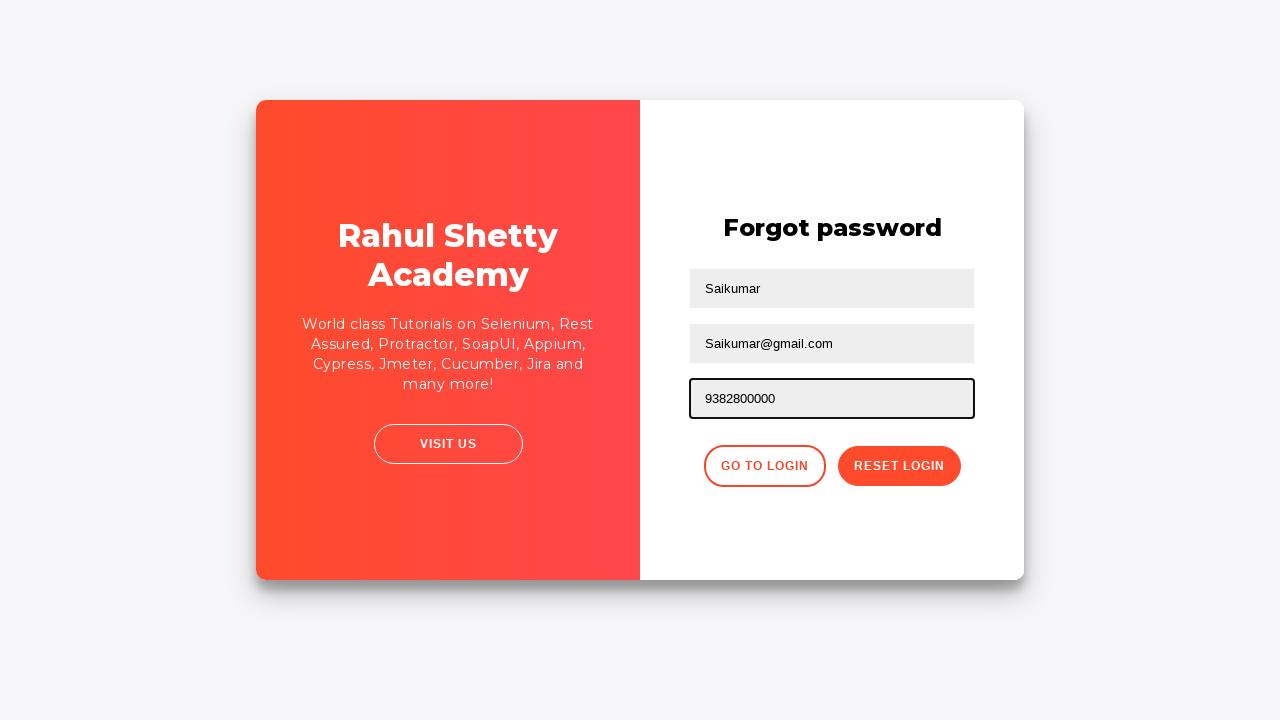

Clicked reset password button to submit password reset form at (899, 466) on button.reset-pwd-btn
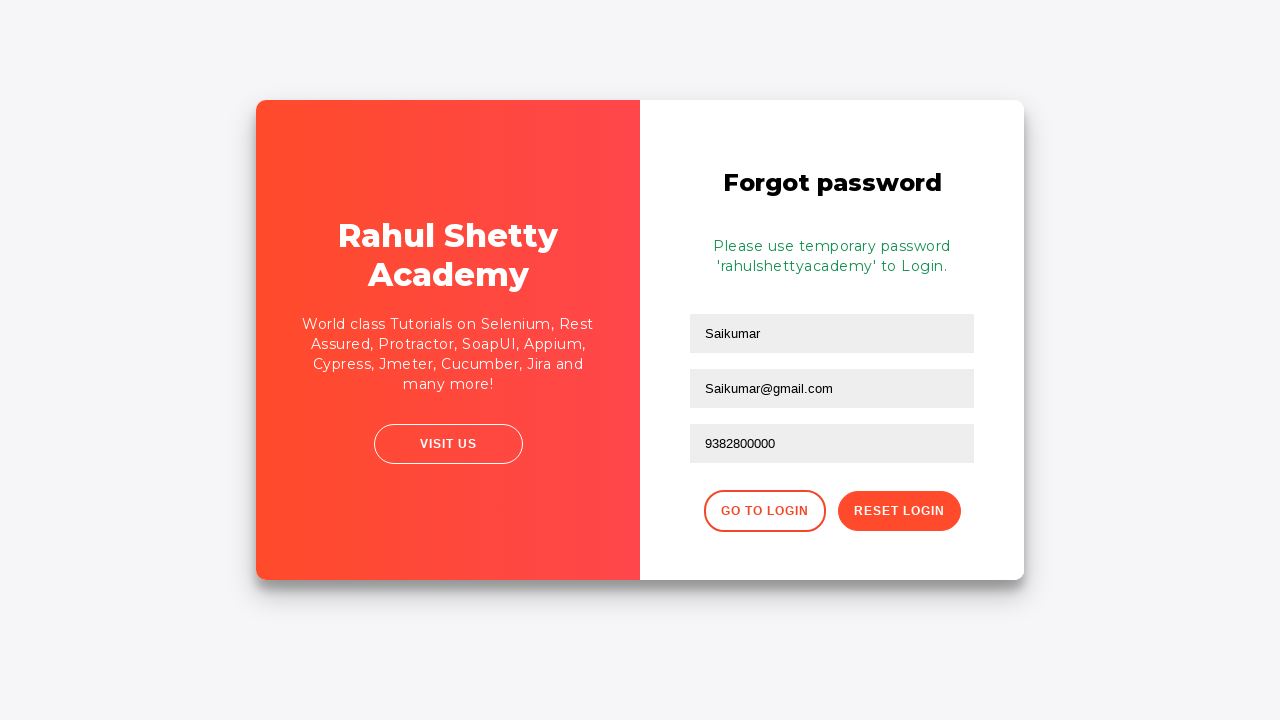

Password reset info message displayed
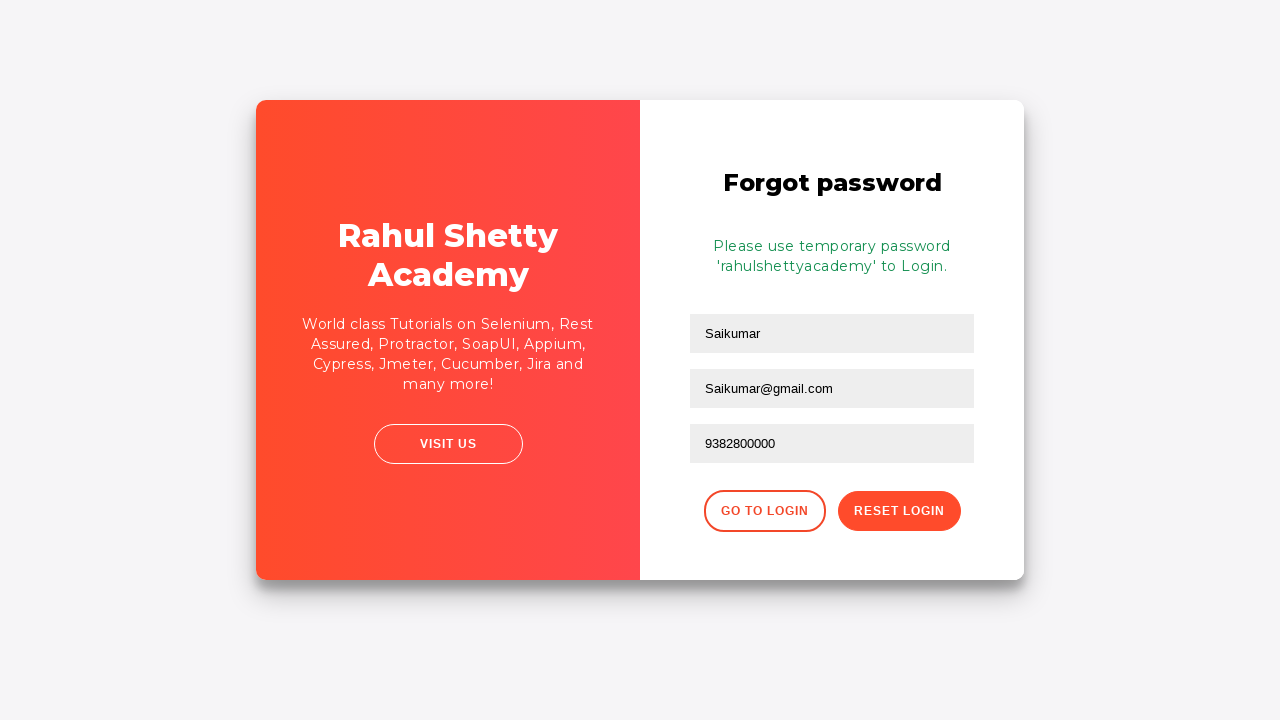

Clicked 'Go to Login' button to return to login page at (764, 511) on button.go-to-login-btn
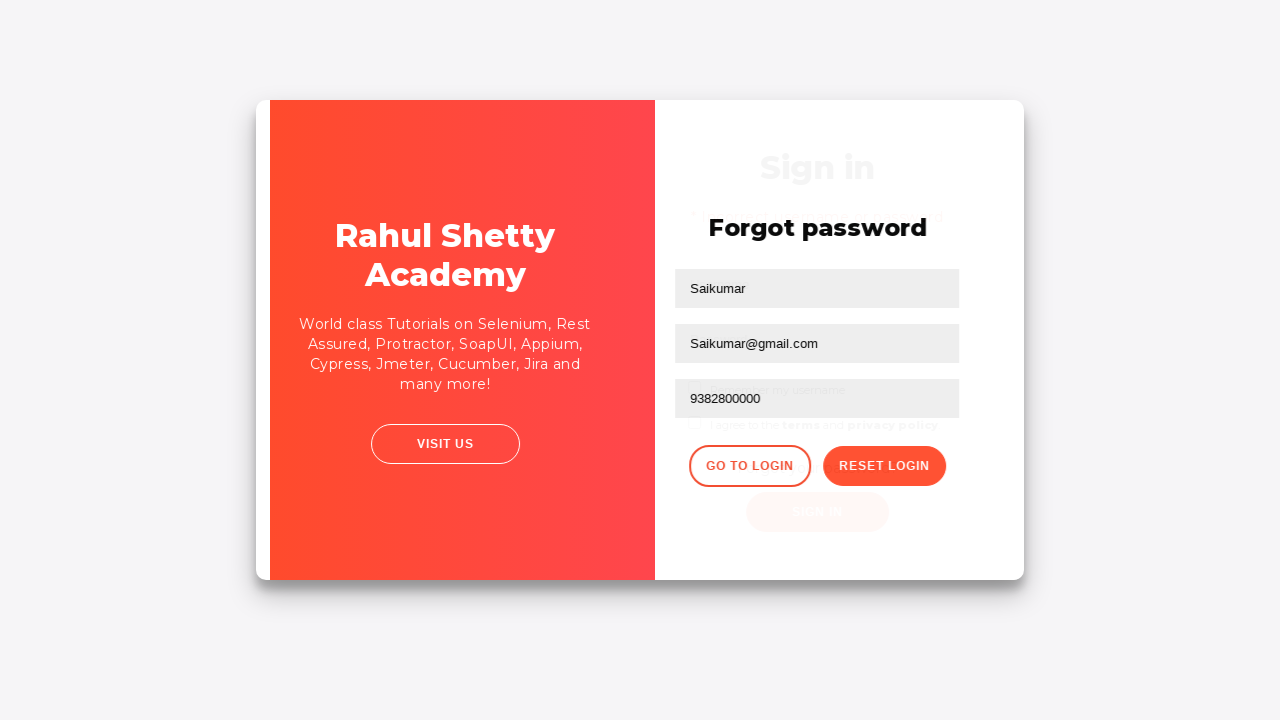

Filled username field with 'Saikumar' for login attempt on input[placeholder='Username']
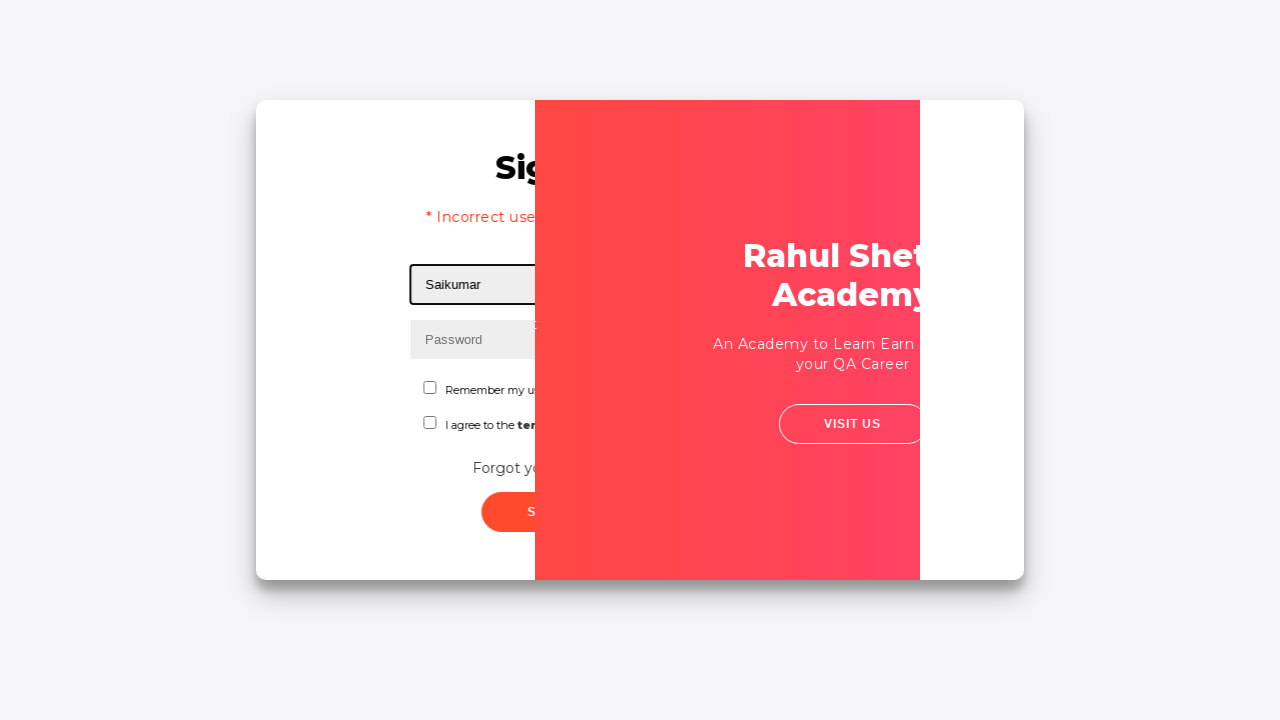

Filled password field with correct credentials 'rahulshettyacademy' on //input[contains(@type,'password')]
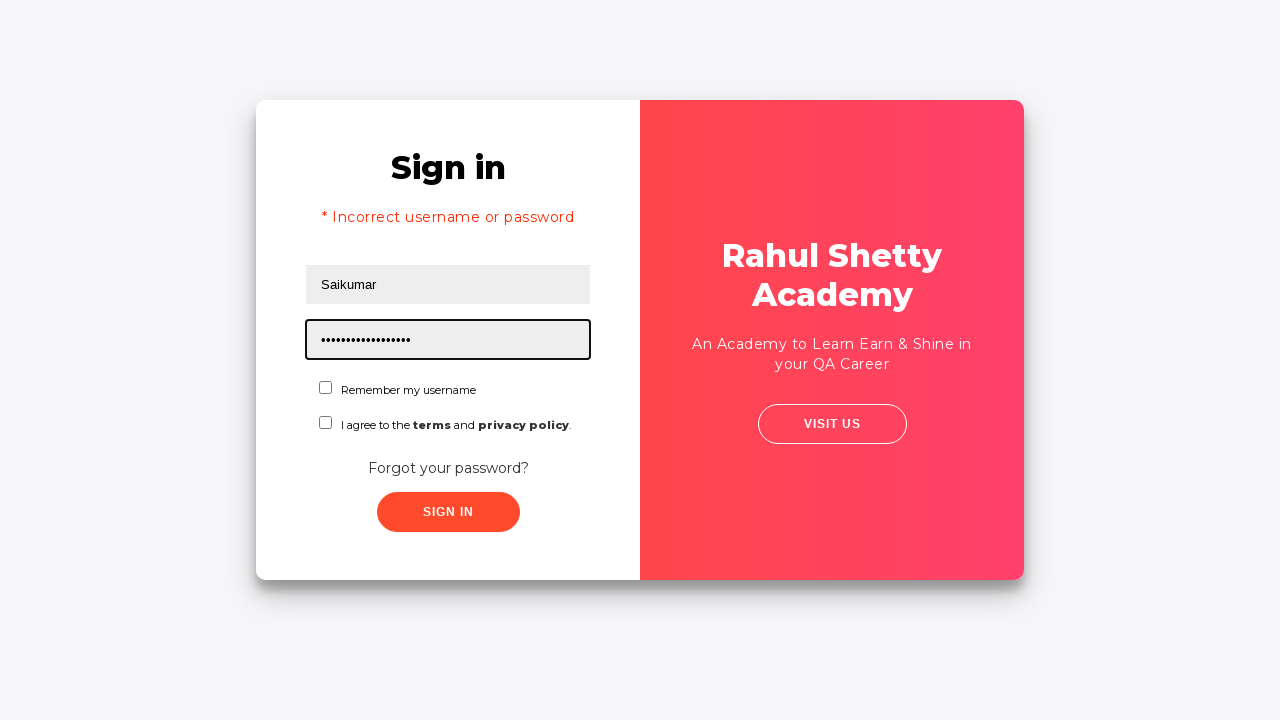

Clicked submit button to log in with correct credentials at (448, 512) on button[class*='submit signInBtn']
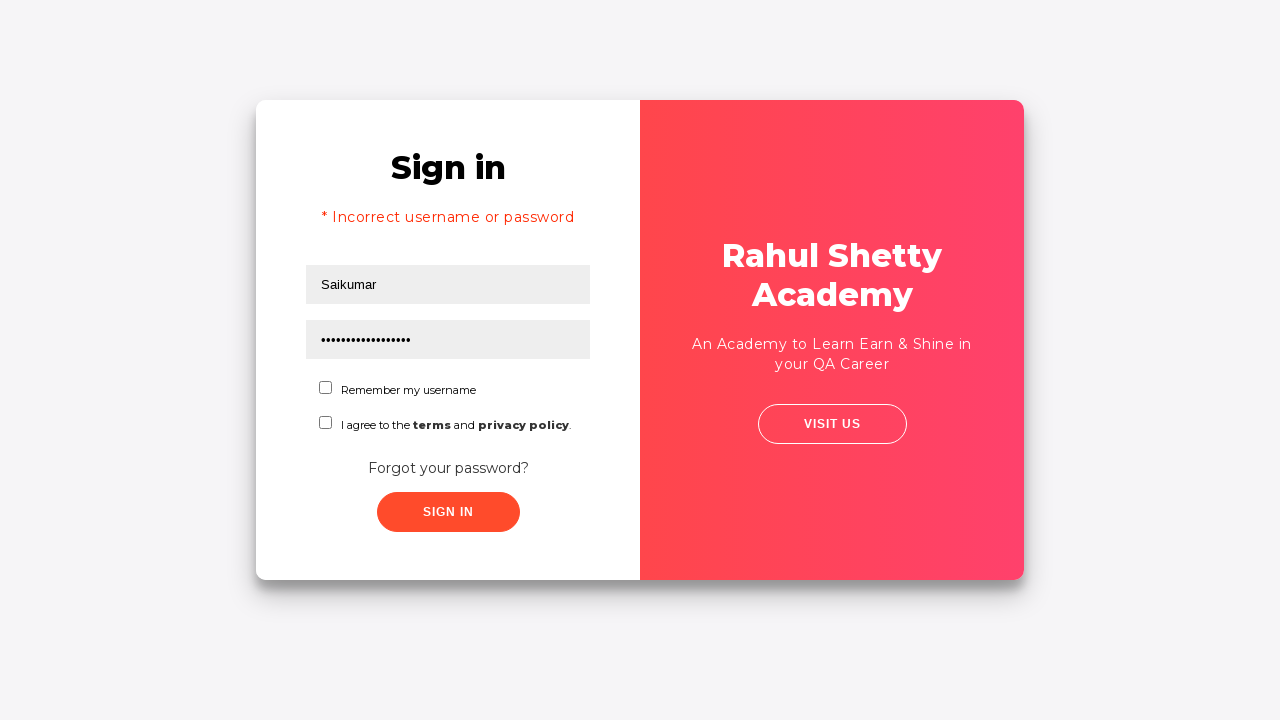

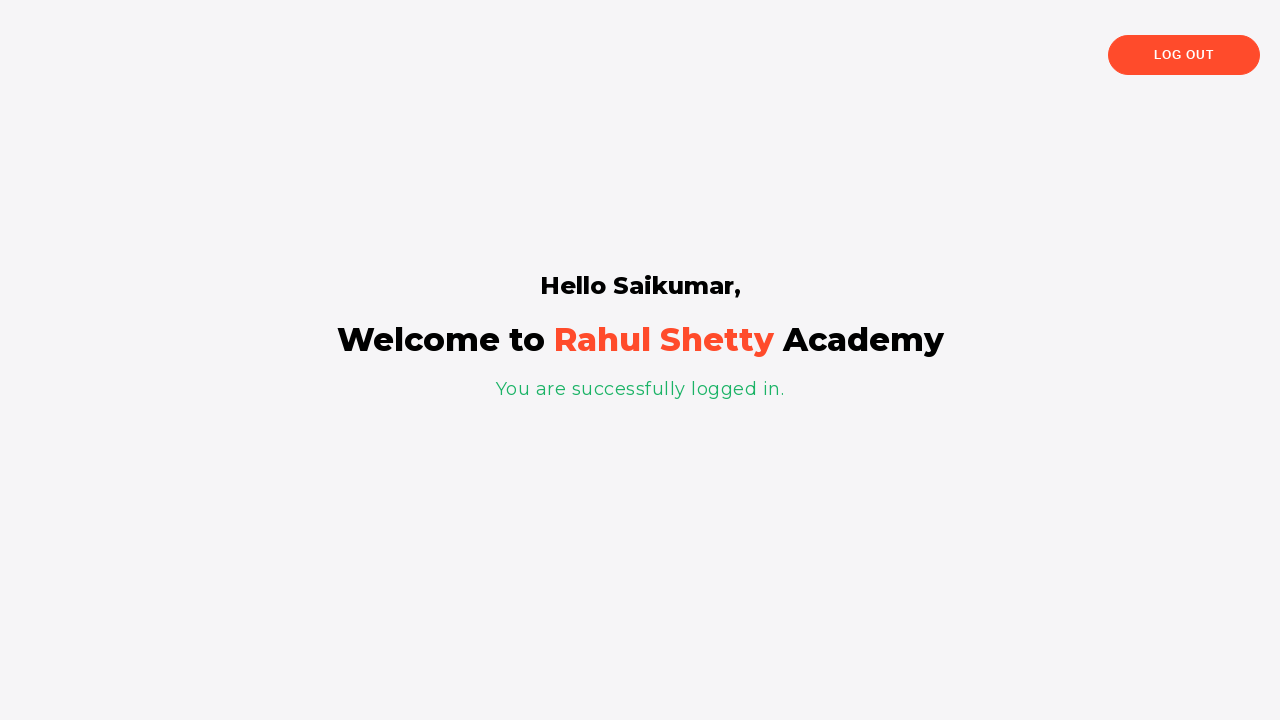